Tests radio button functionality on an HTML forms demo page by iterating through and clicking each radio button in a group to verify they can be selected.

Starting URL: https://echoecho.com/htmlforms10.htm

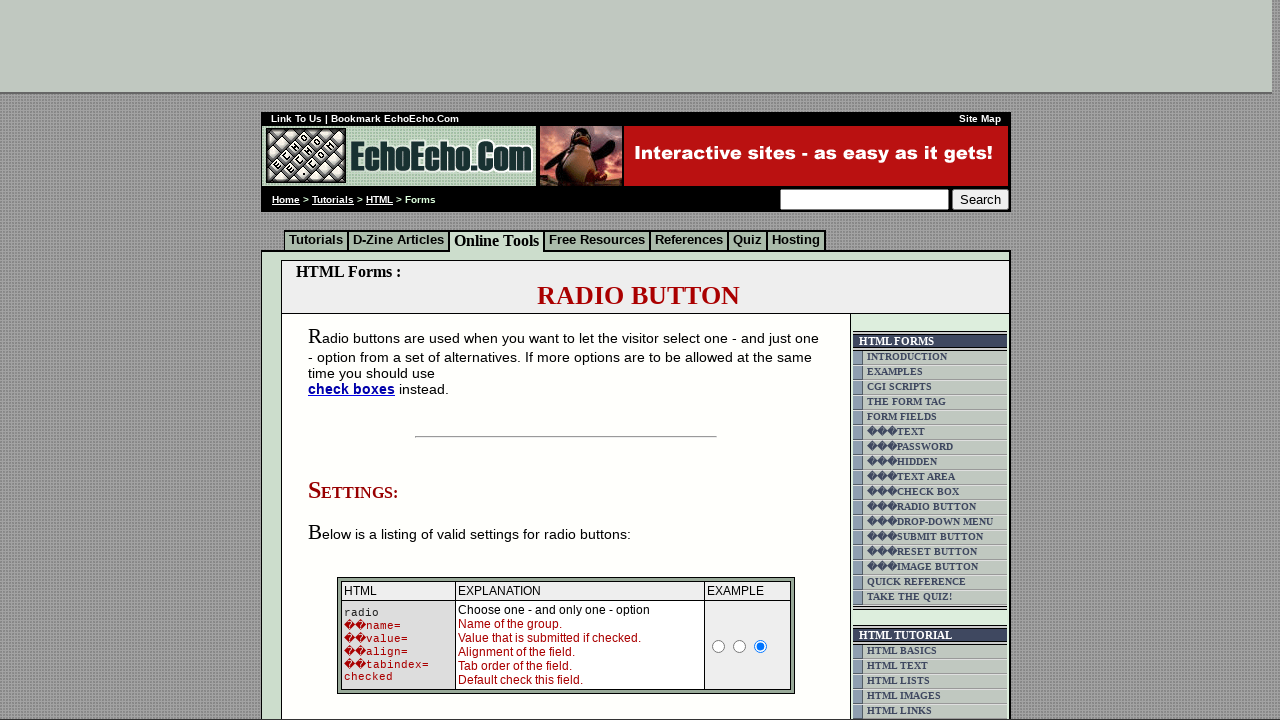

Located the radio buttons block containing group2 radio buttons
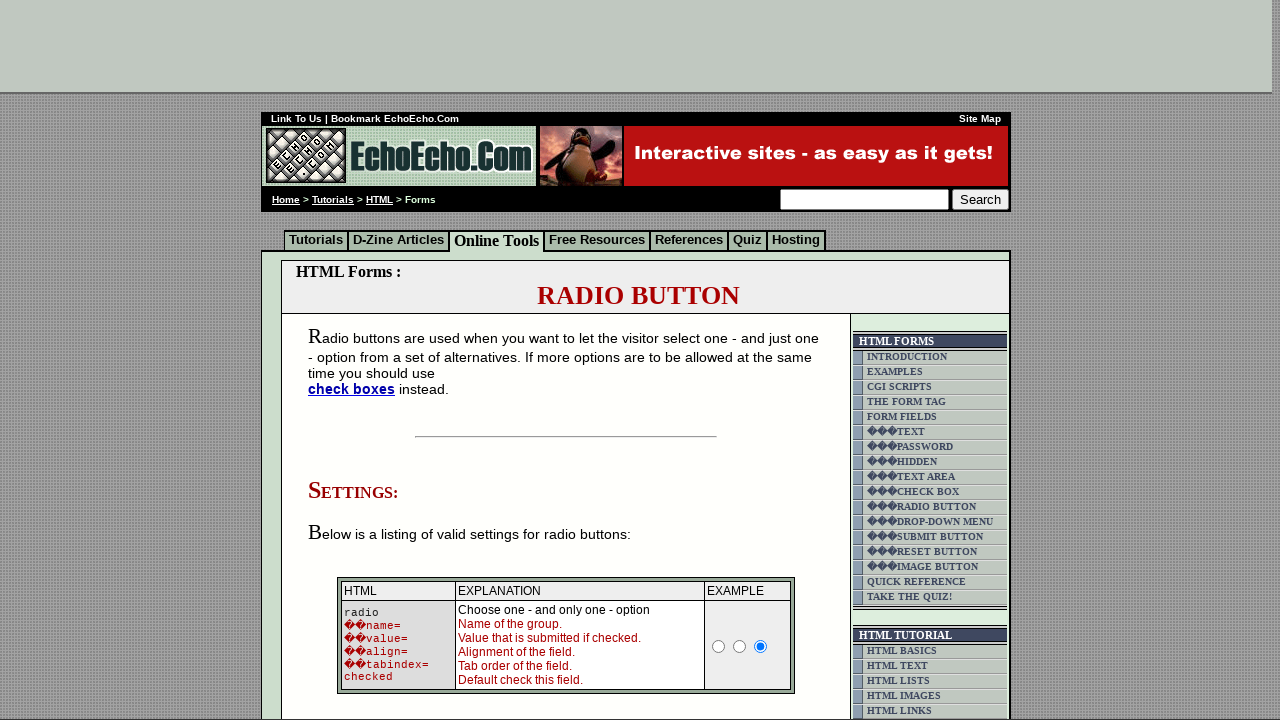

Located all radio buttons in group2
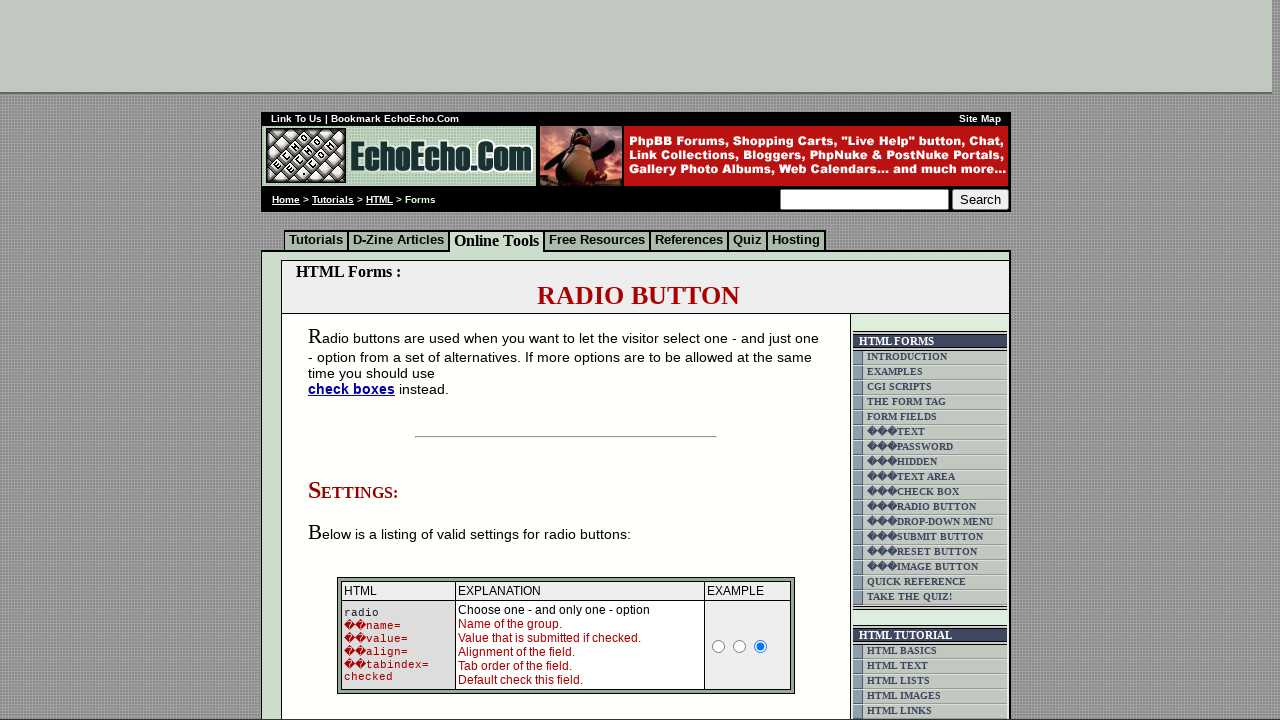

Found 3 radio buttons in group2
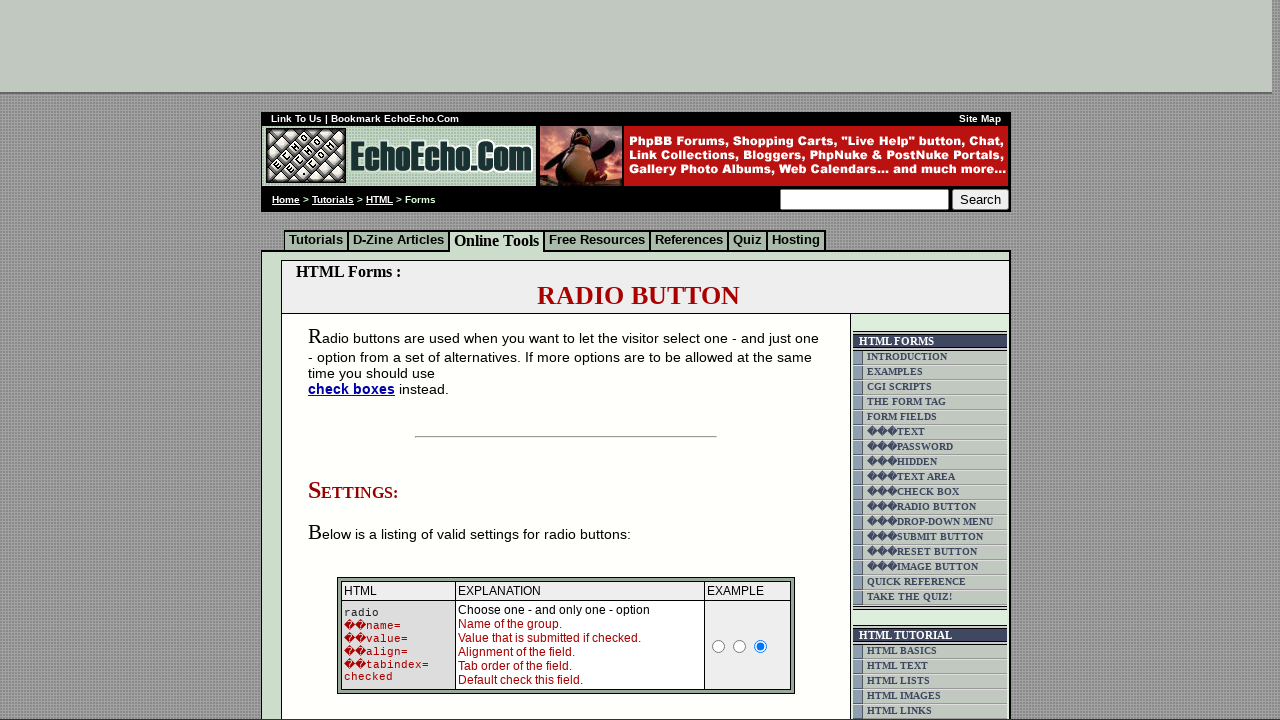

Clicked radio button 1 in group2 at (356, 360) on xpath=/html/body/div[2]/table[9]/tbody/tr/td[4]/table/tbody/tr/td/div/span/form/
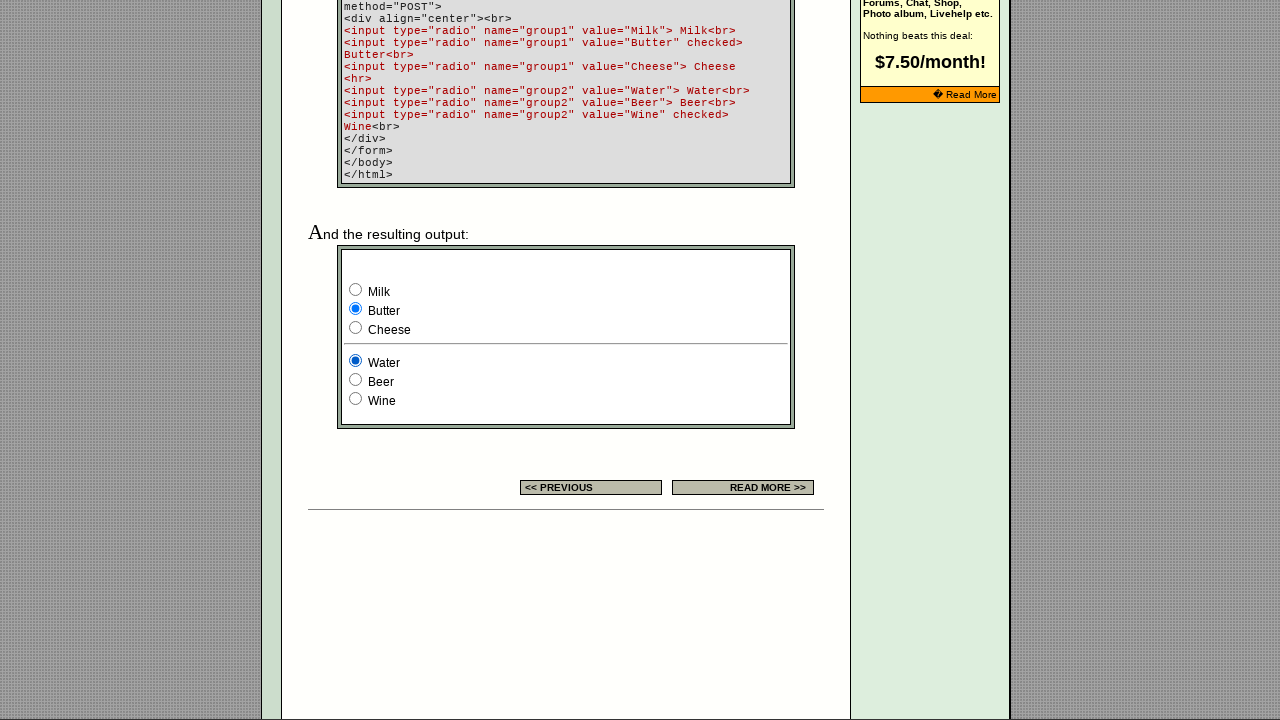

Waited 200ms for radio button 1 click to register
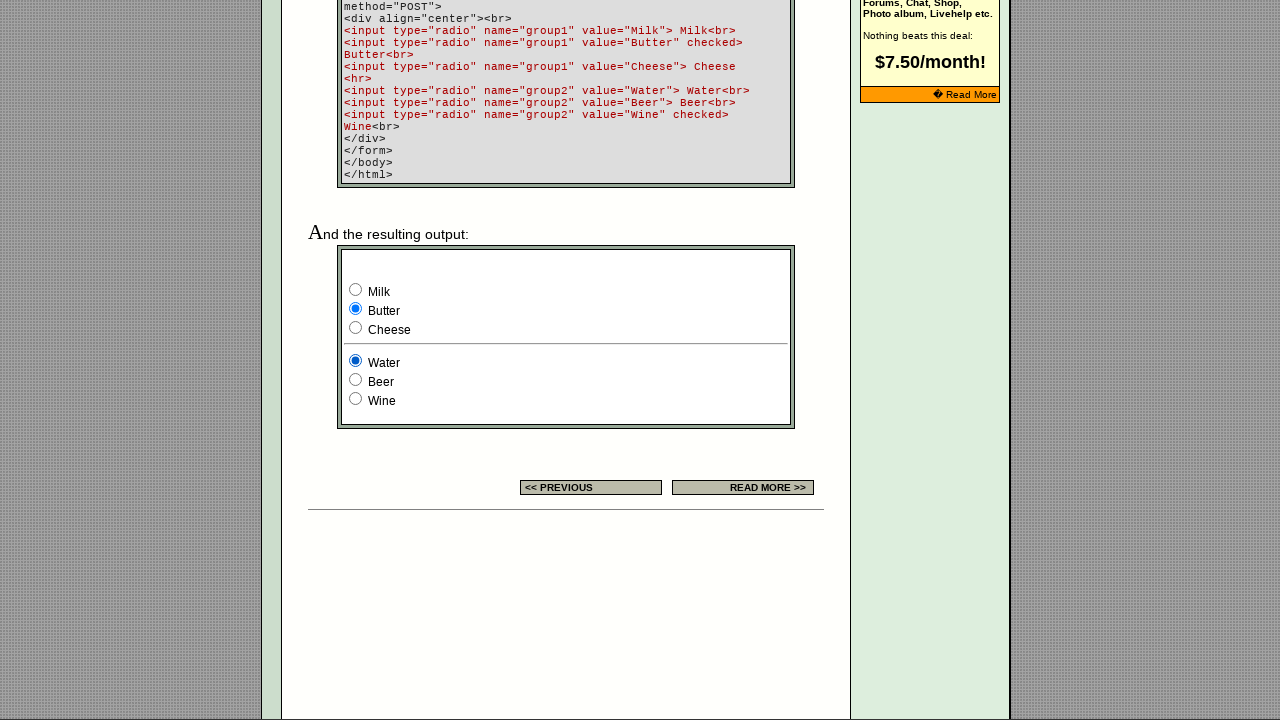

Clicked radio button 2 in group2 at (356, 380) on xpath=/html/body/div[2]/table[9]/tbody/tr/td[4]/table/tbody/tr/td/div/span/form/
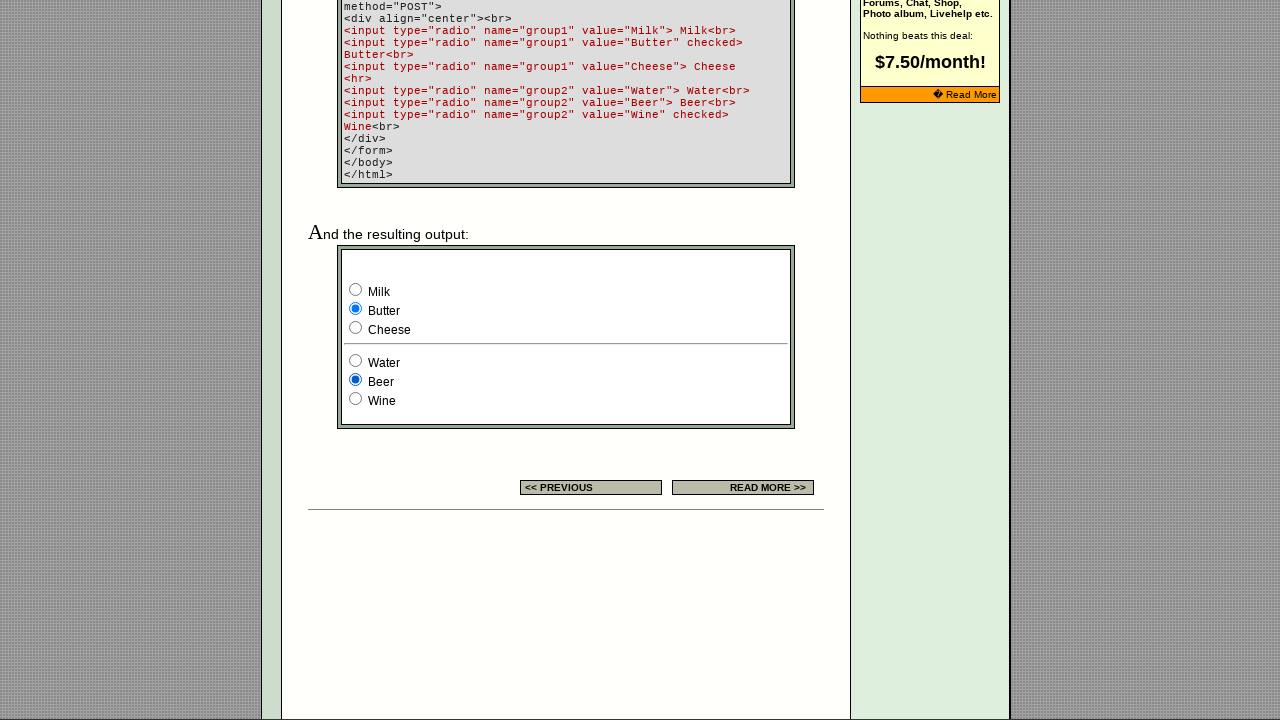

Waited 200ms for radio button 2 click to register
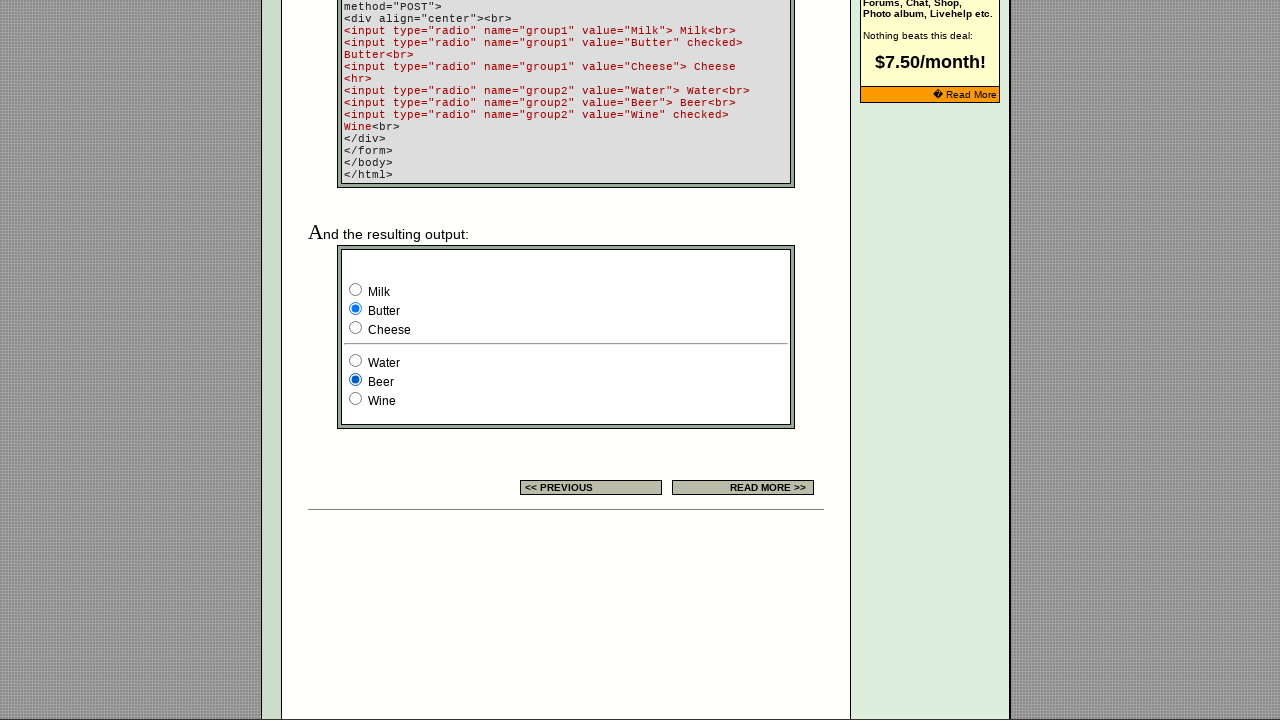

Clicked radio button 3 in group2 at (356, 398) on xpath=/html/body/div[2]/table[9]/tbody/tr/td[4]/table/tbody/tr/td/div/span/form/
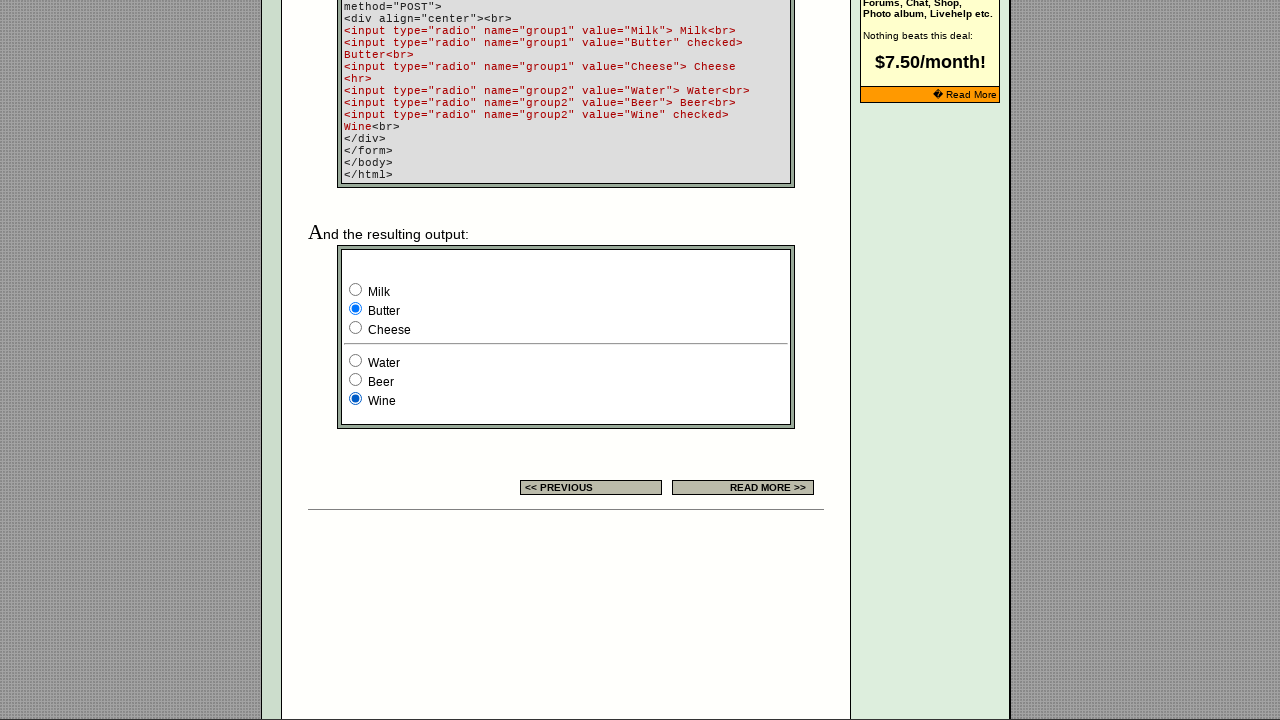

Waited 200ms for radio button 3 click to register
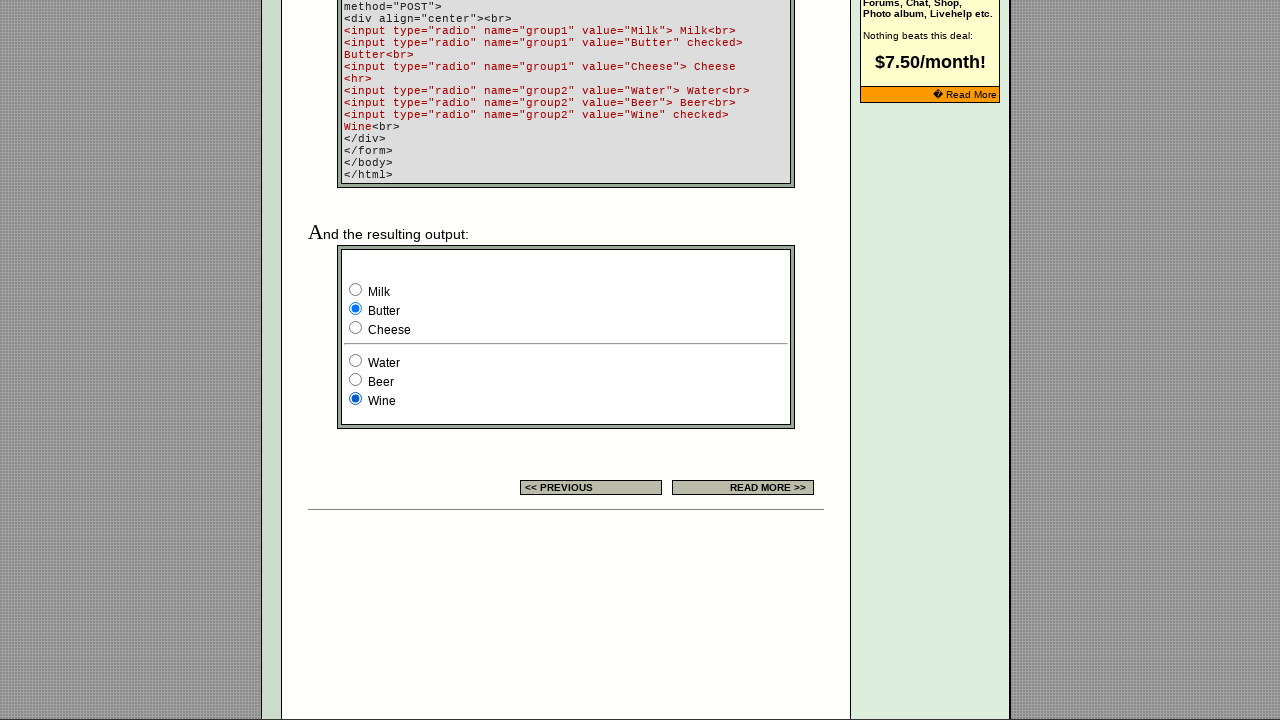

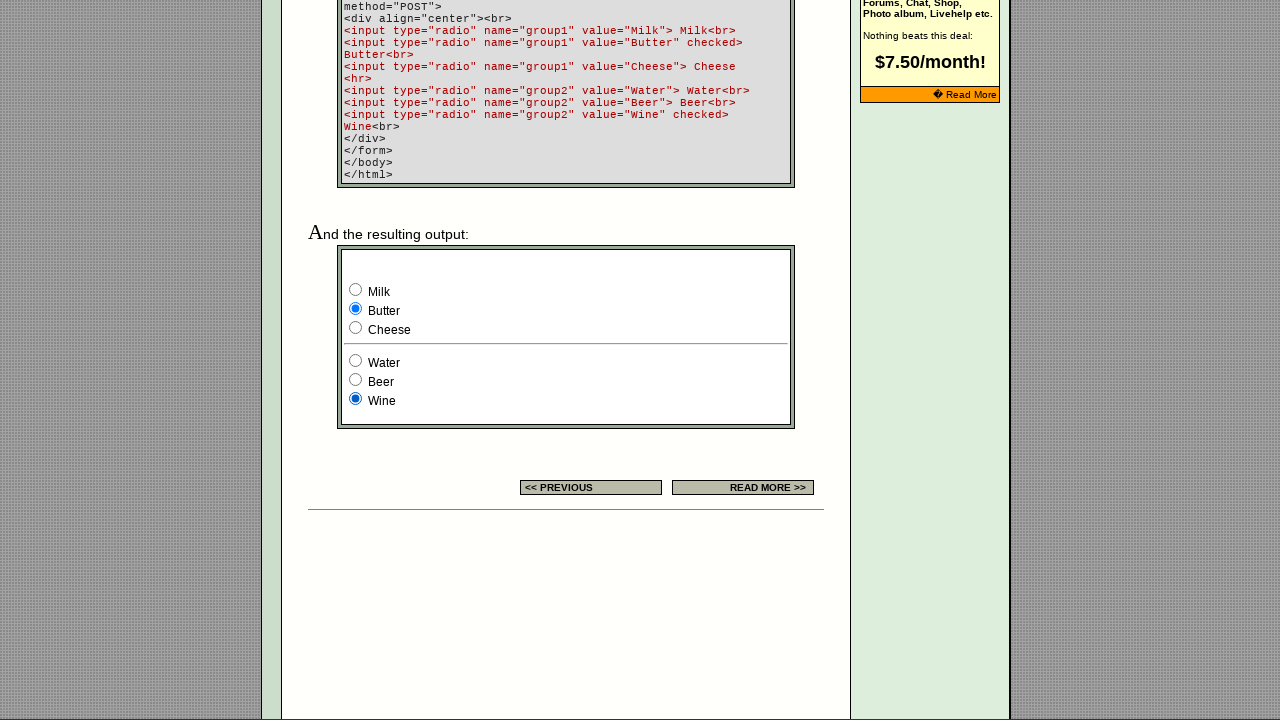